Tests A/B Testing page by clicking the link and verifying the page content is visible

Starting URL: https://the-internet.herokuapp.com/

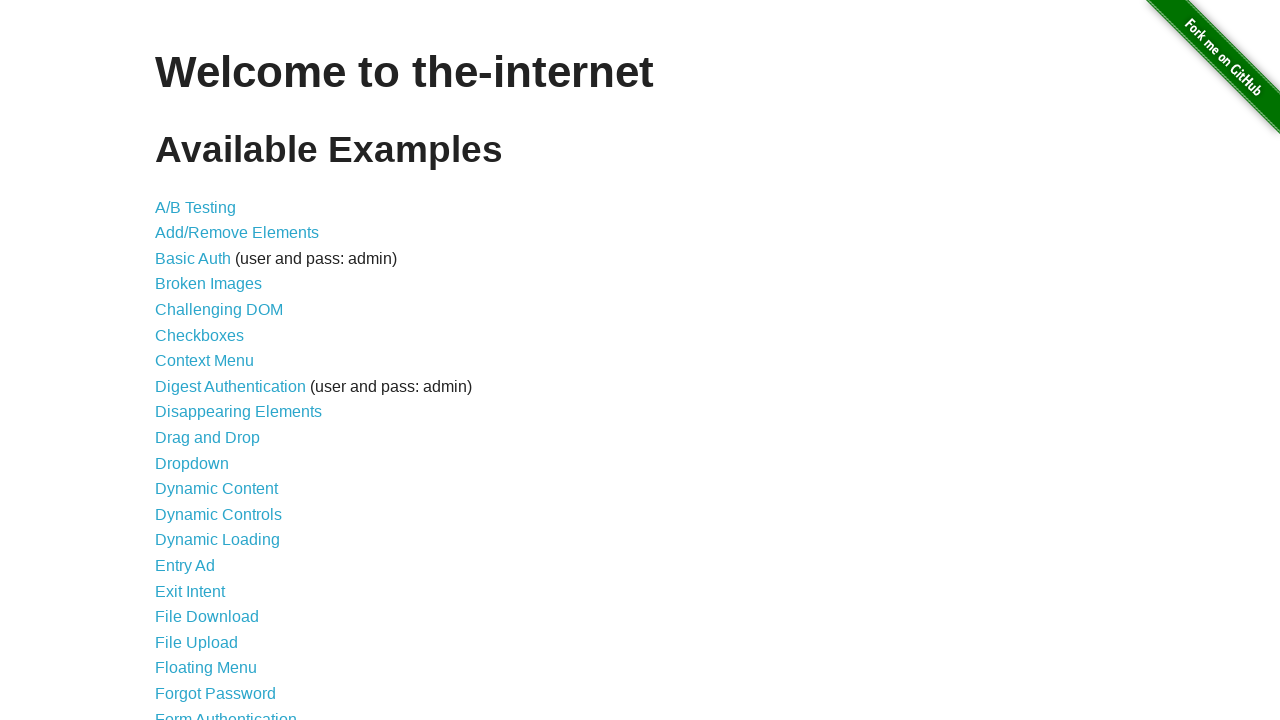

Clicked A/B Testing link at (196, 207) on text=A/B Testing
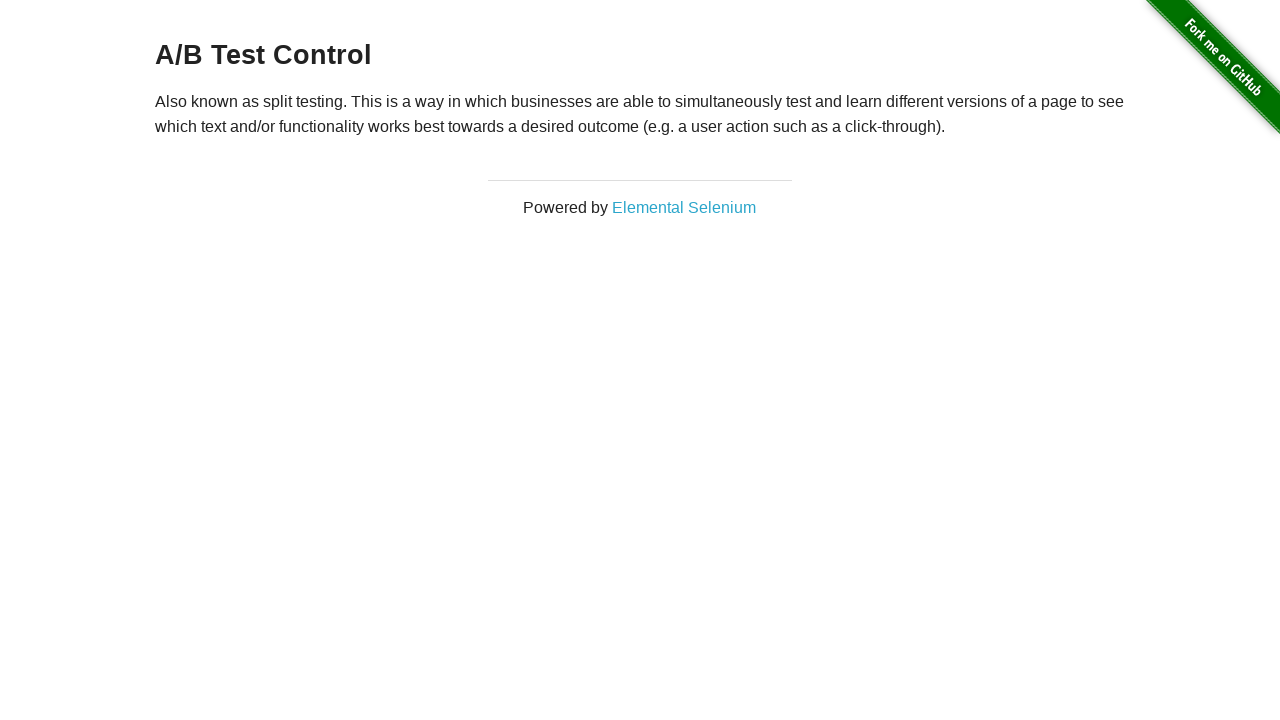

A/B Testing page loaded with correct URL
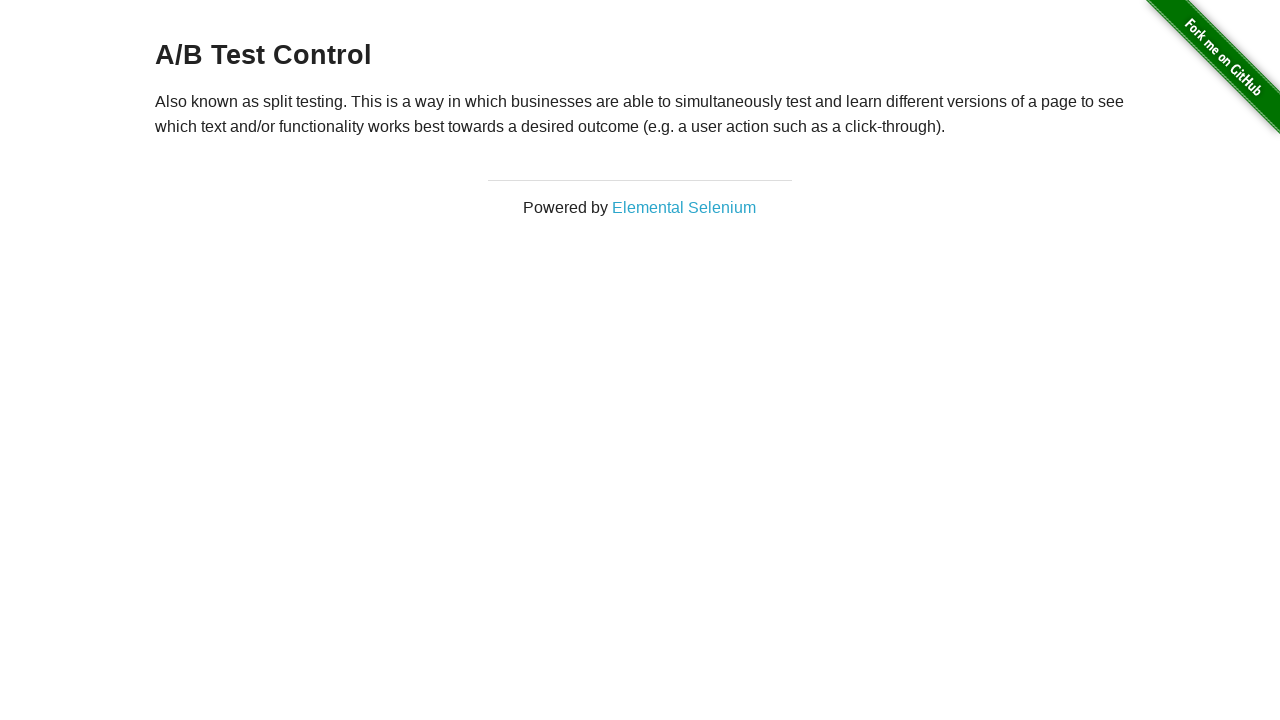

Page heading (h3) became visible
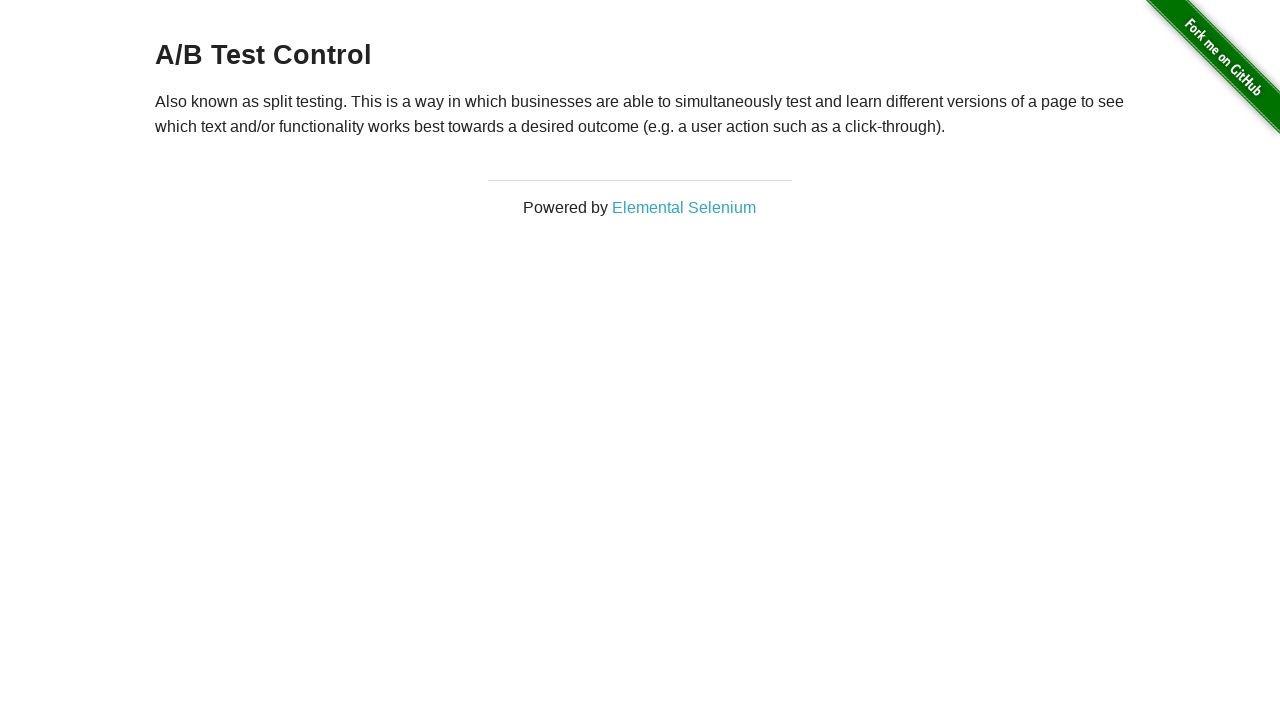

Page paragraph content became visible
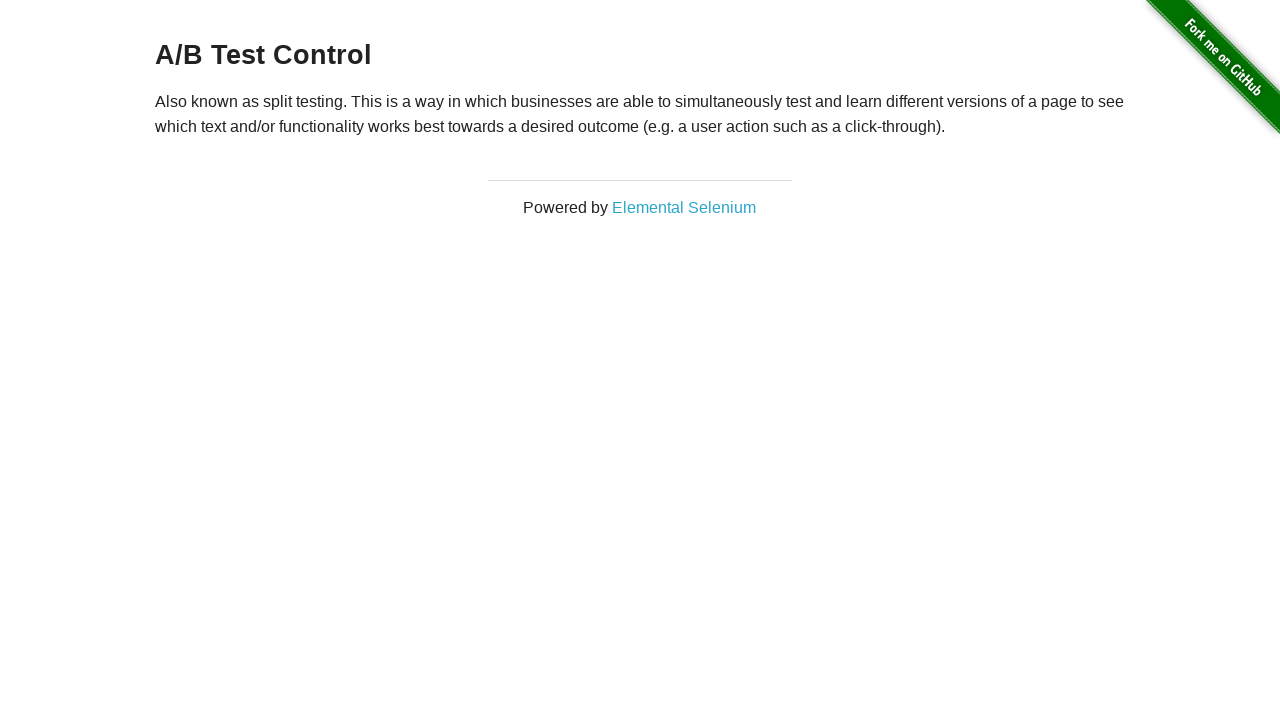

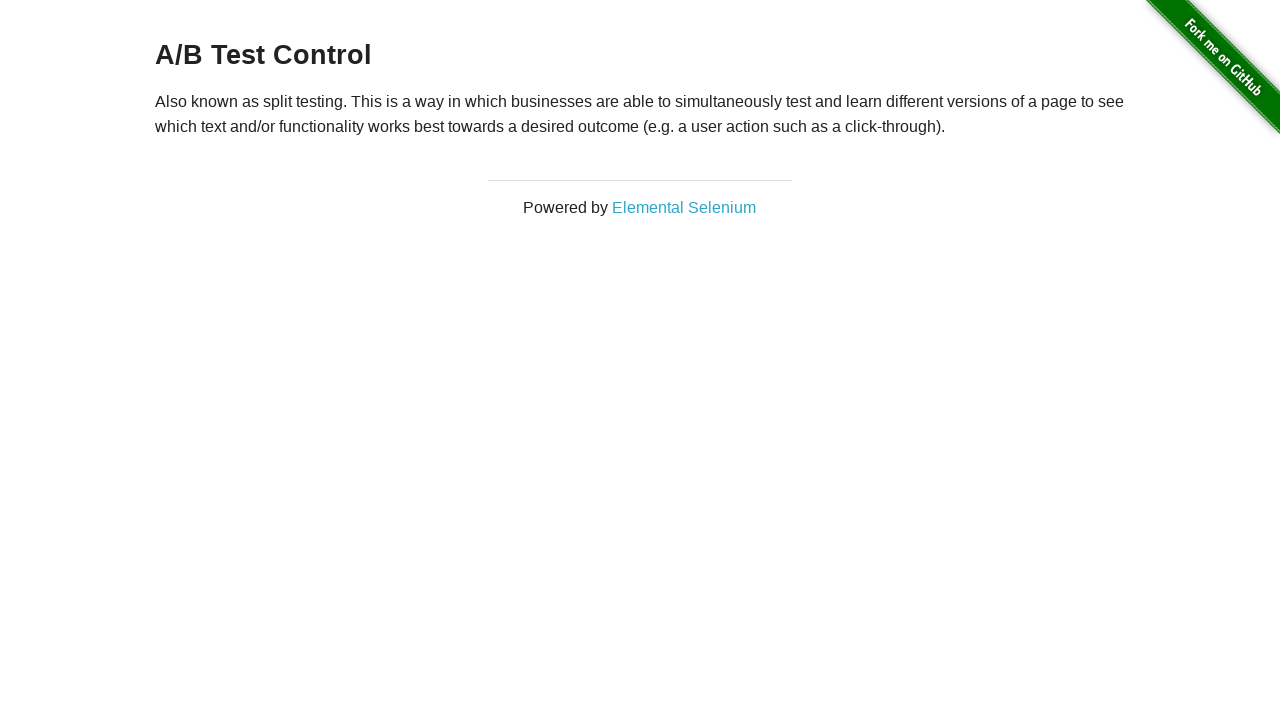